Tests drag and drop functionality by dragging a source element and dropping it onto a target element on the jQuery UI demo page

Starting URL: https://jqueryui.com/resources/demos/droppable/default.html

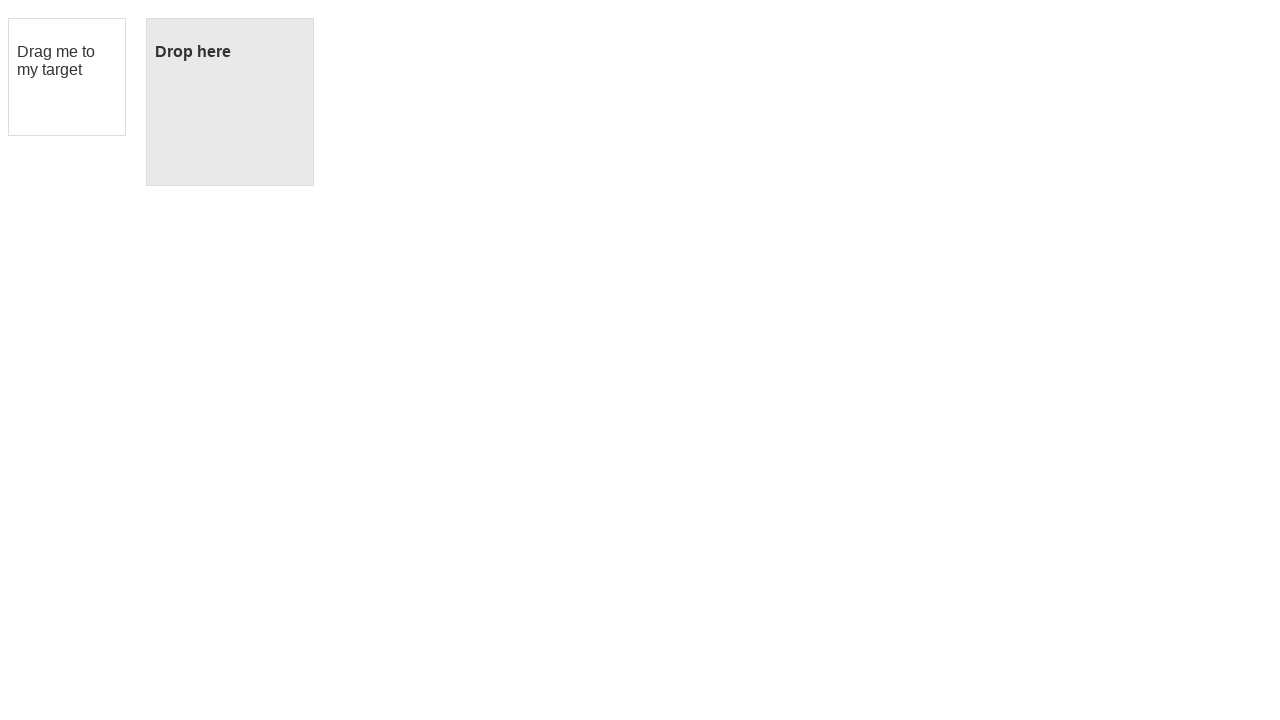

Waited for draggable element to be visible
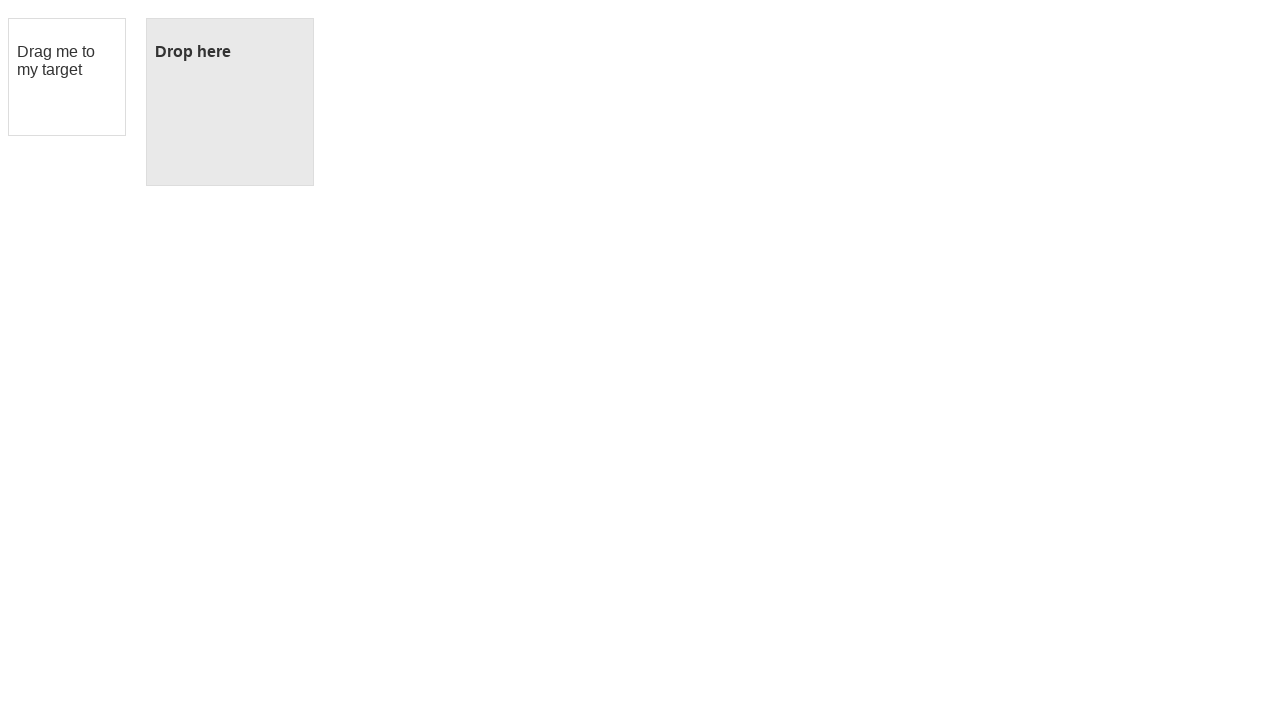

Waited for droppable element to be visible
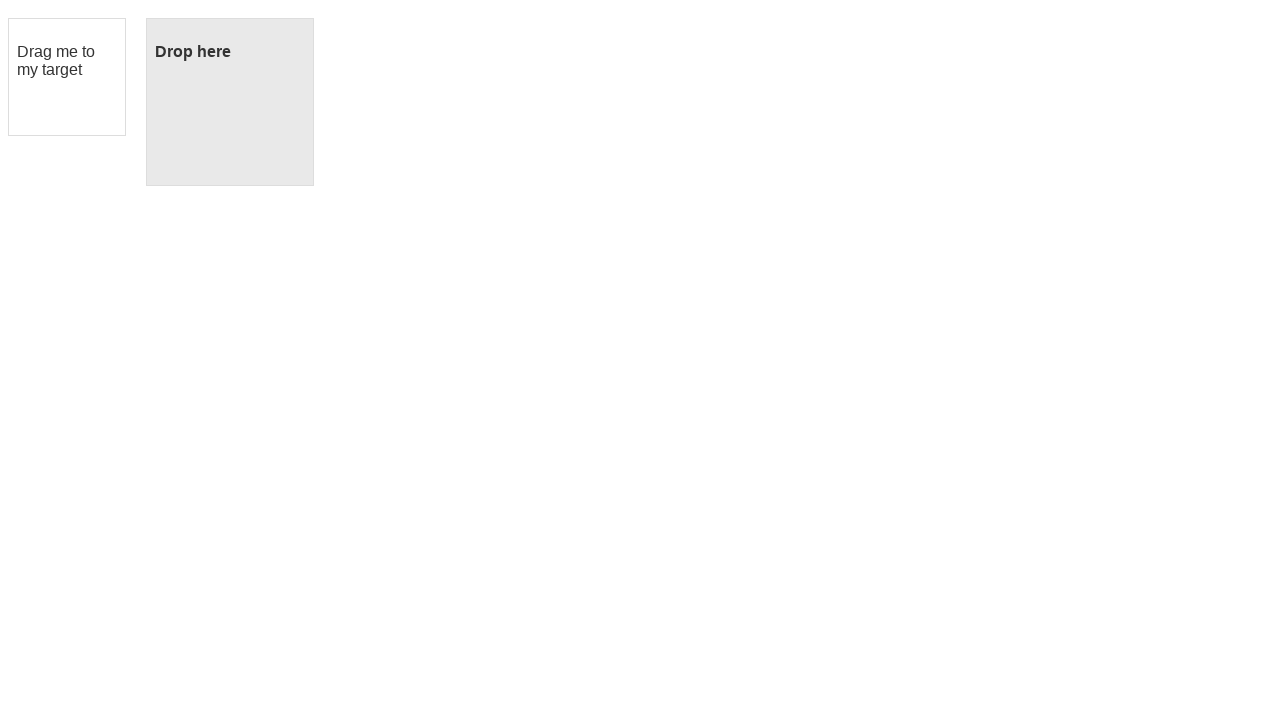

Dragged source element and dropped it onto target element at (230, 102)
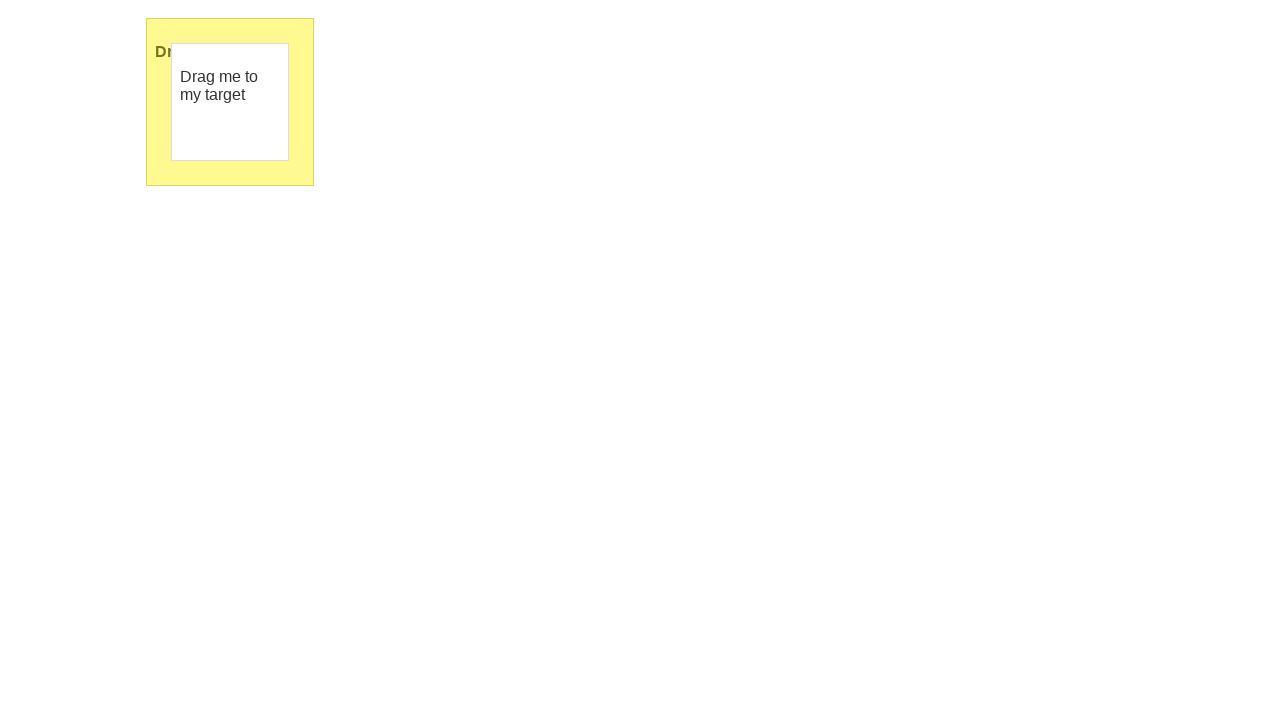

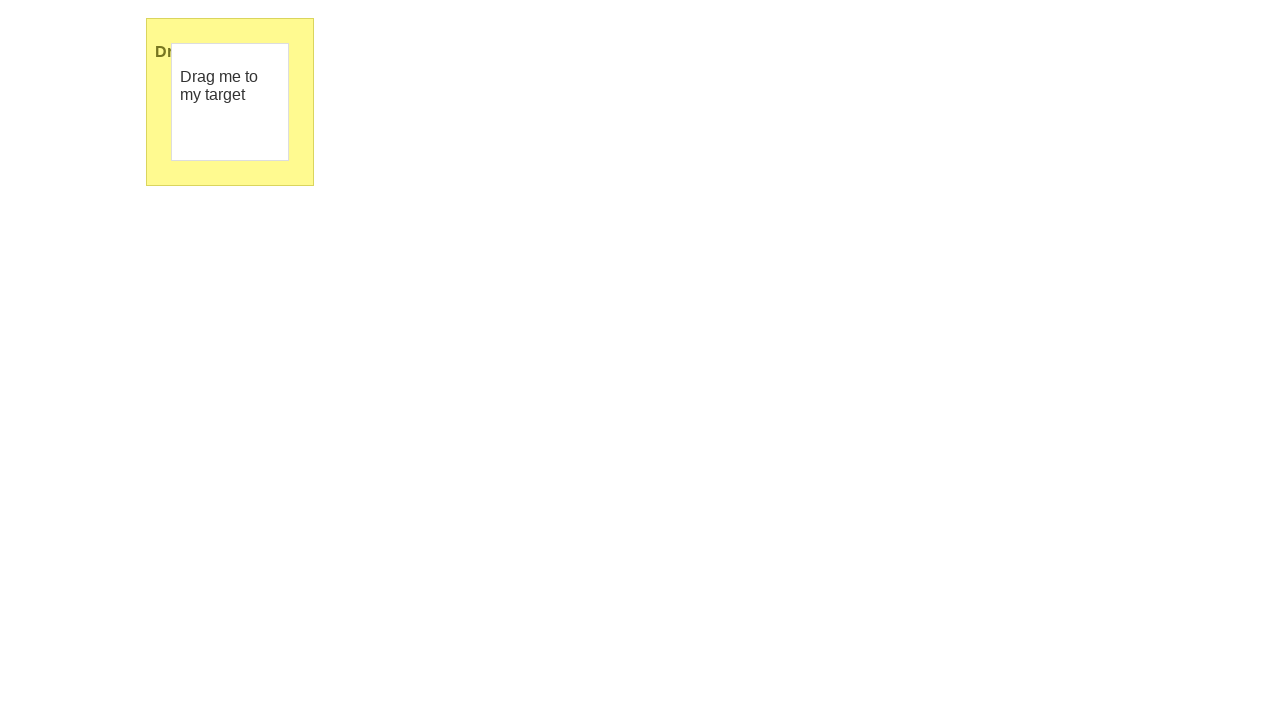